Tests user registration process by clicking the Register link, filling in registration form with valid data, and verifying successful registration

Starting URL: https://parabank.parasoft.com/parabank/index.htm

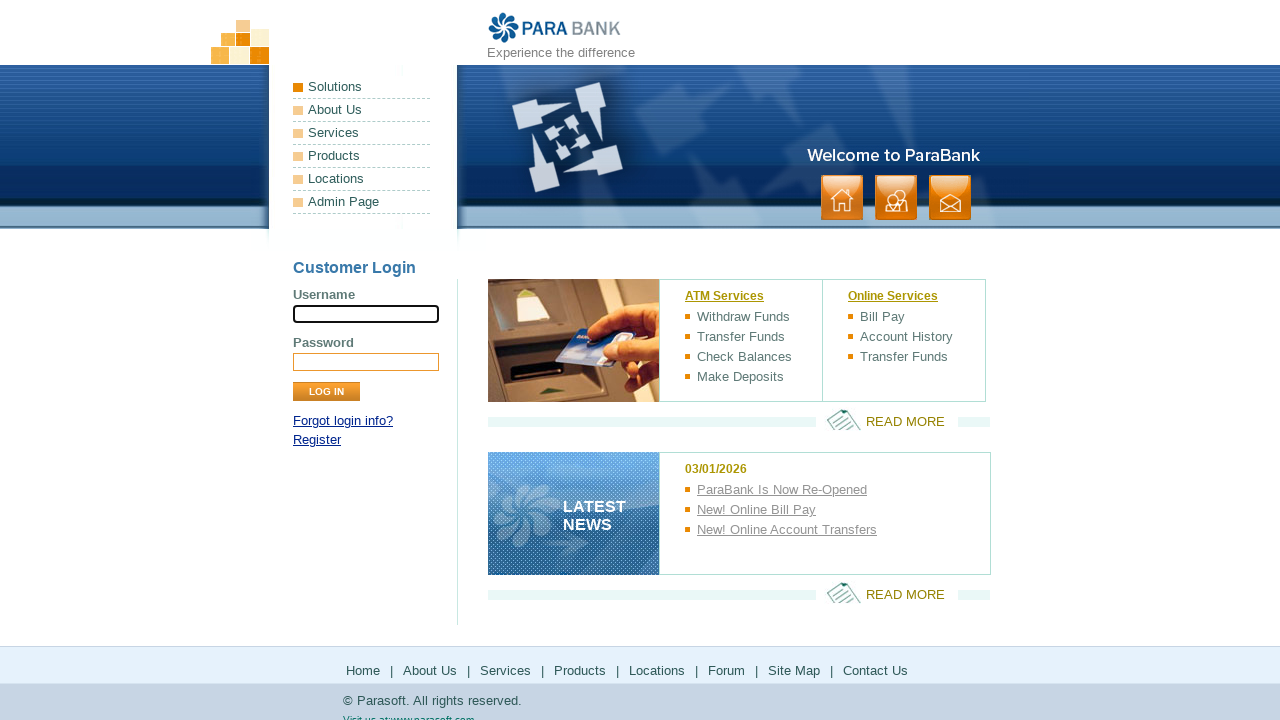

Clicked on Register link at (317, 440) on a[href*='register']
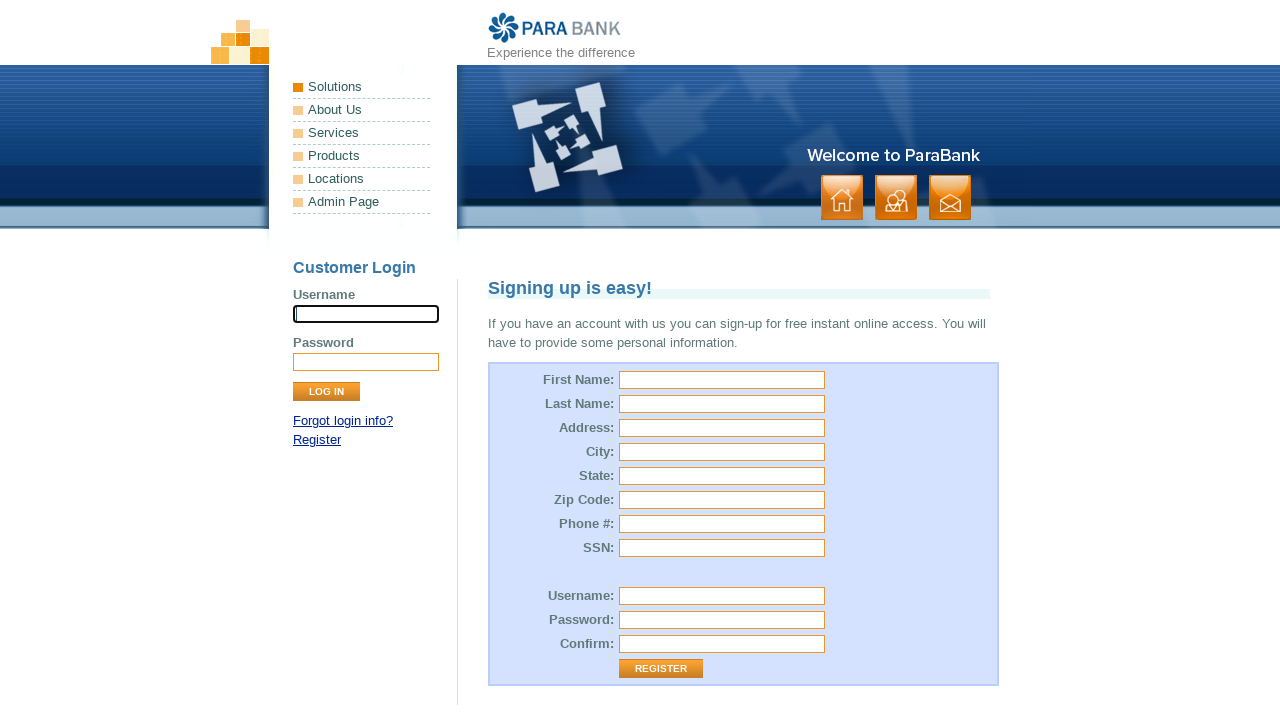

Registration form loaded
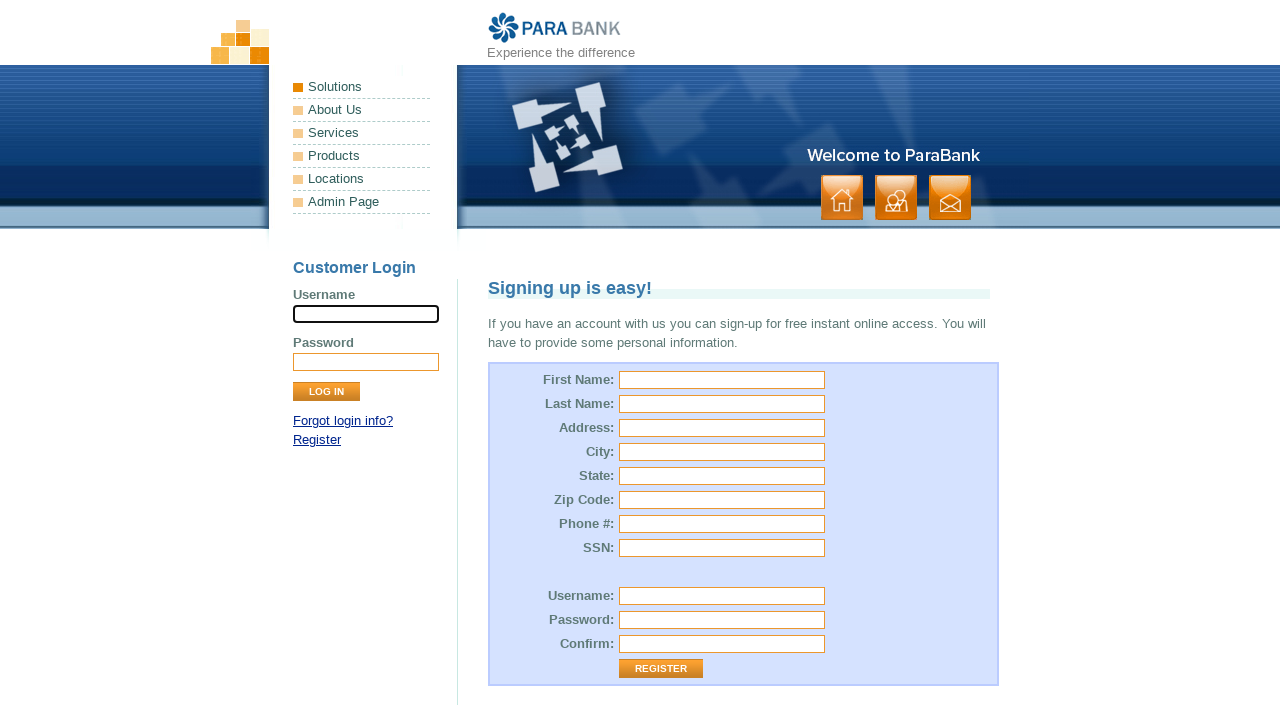

Filled in first name: John on input[name='customer.firstName']
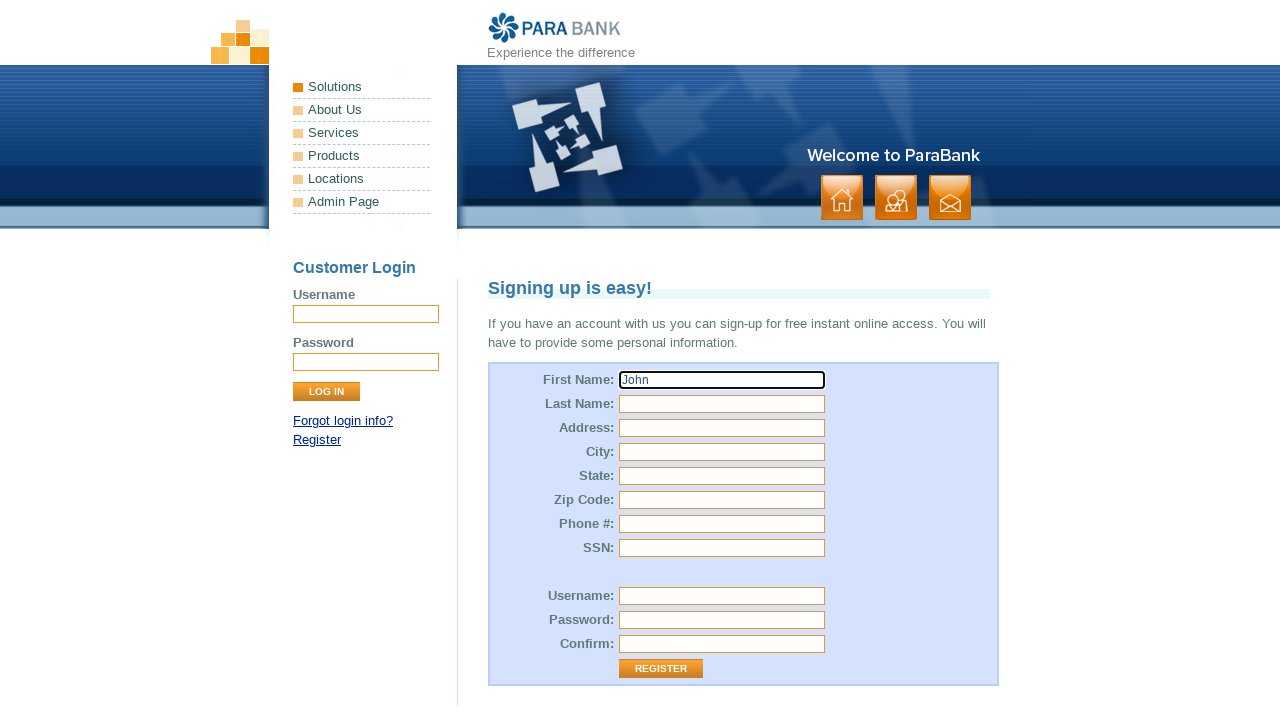

Filled in last name: Anderson on input[name='customer.lastName']
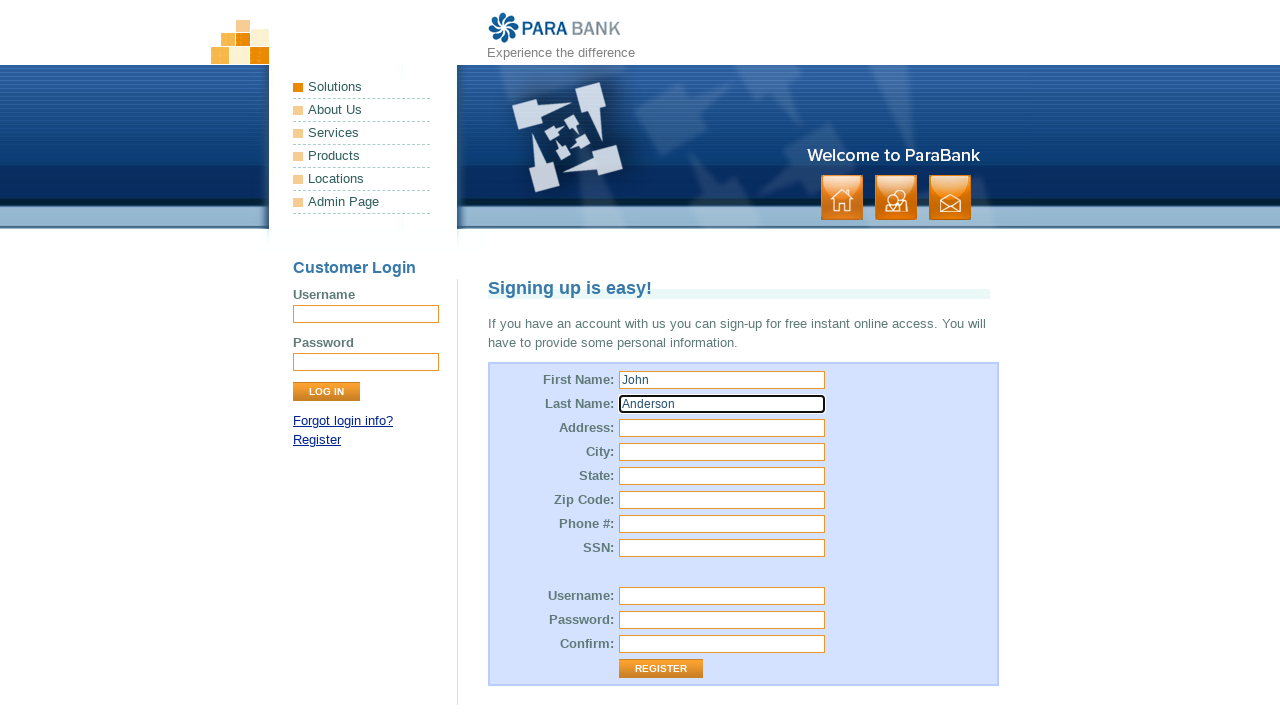

Filled in street address: 456 Oak Avenue on input[name='customer.address.street']
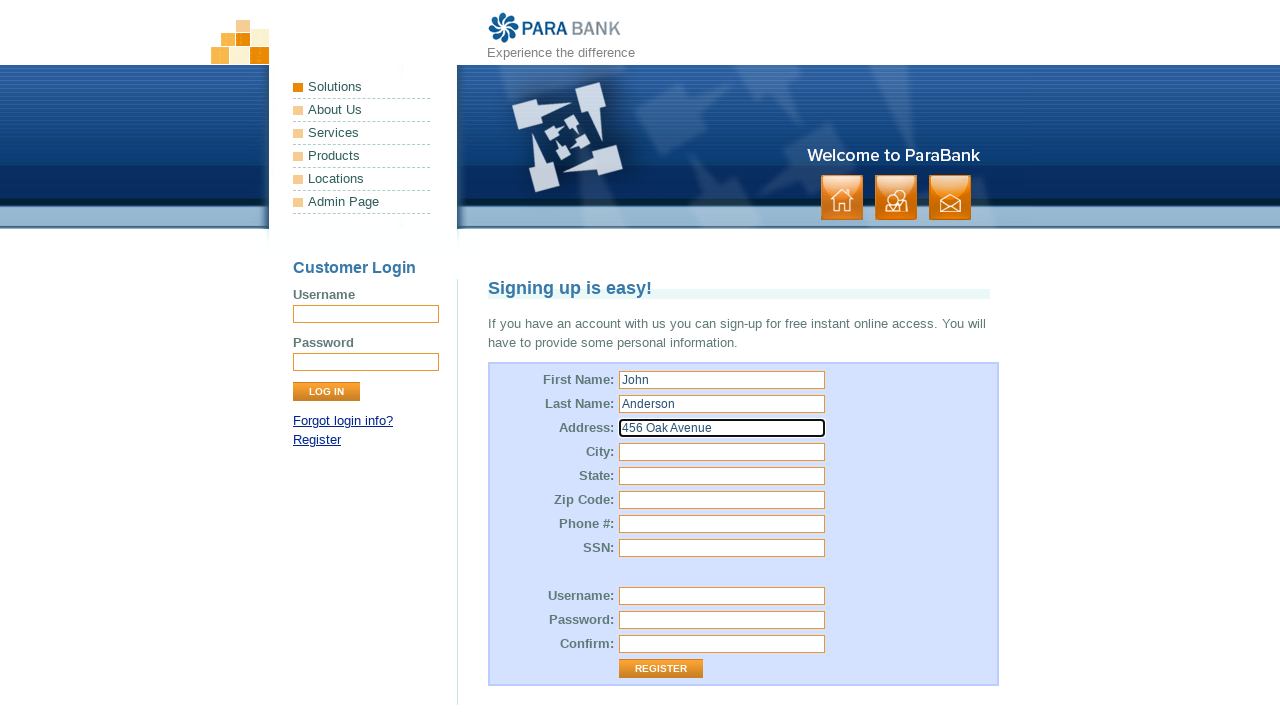

Filled in city: Springfield on input[name='customer.address.city']
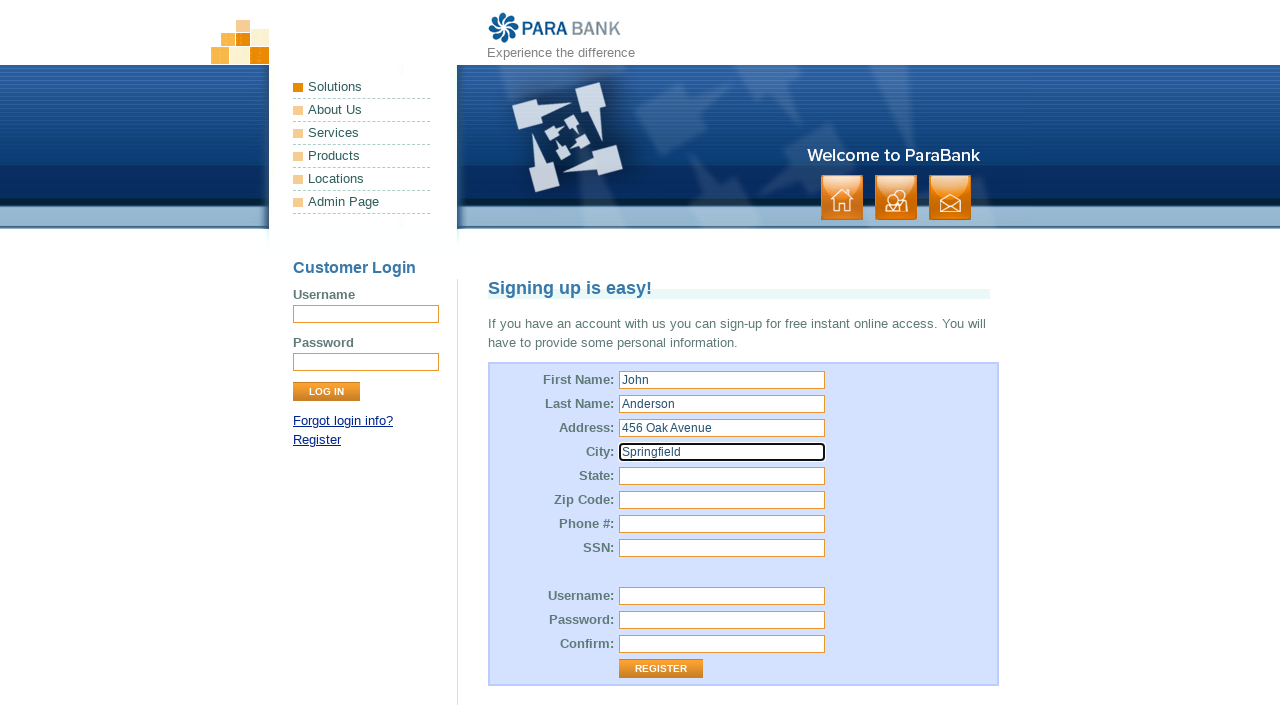

Filled in state: Illinois on input[name='customer.address.state']
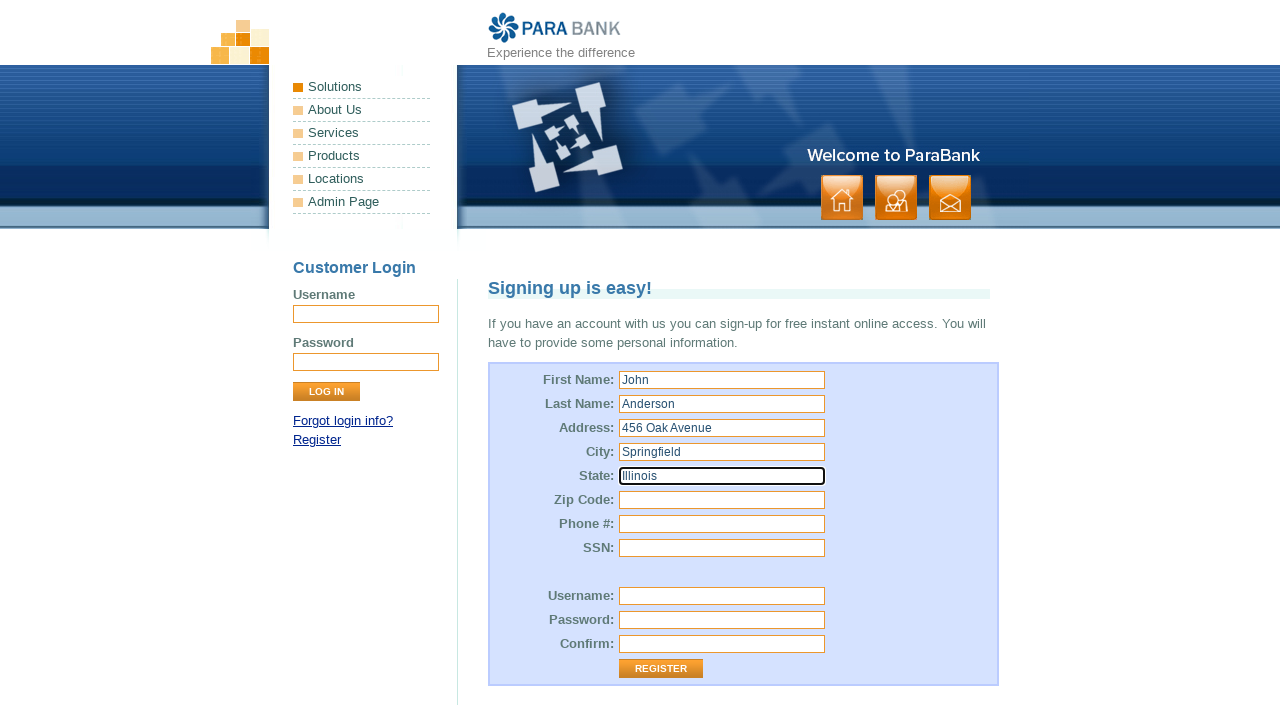

Filled in zip code: 62704 on input[name='customer.address.zipCode']
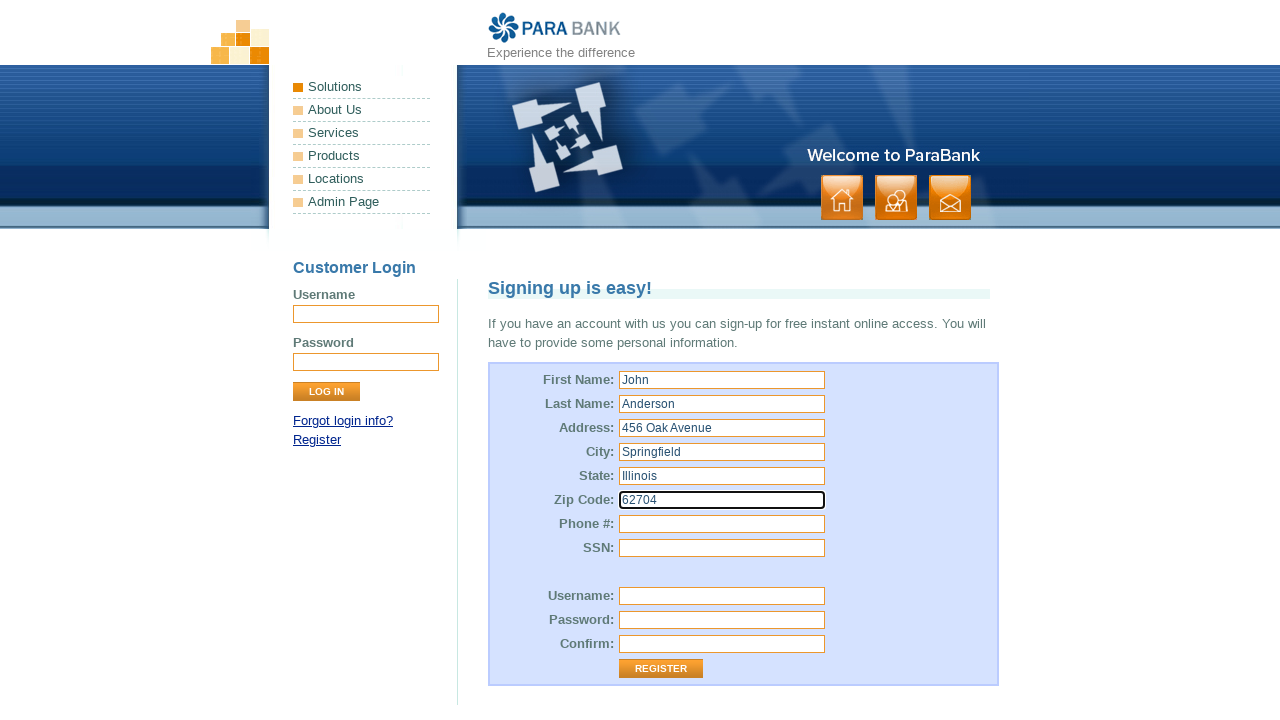

Filled in phone number: 2175559834 on input[name='customer.phoneNumber']
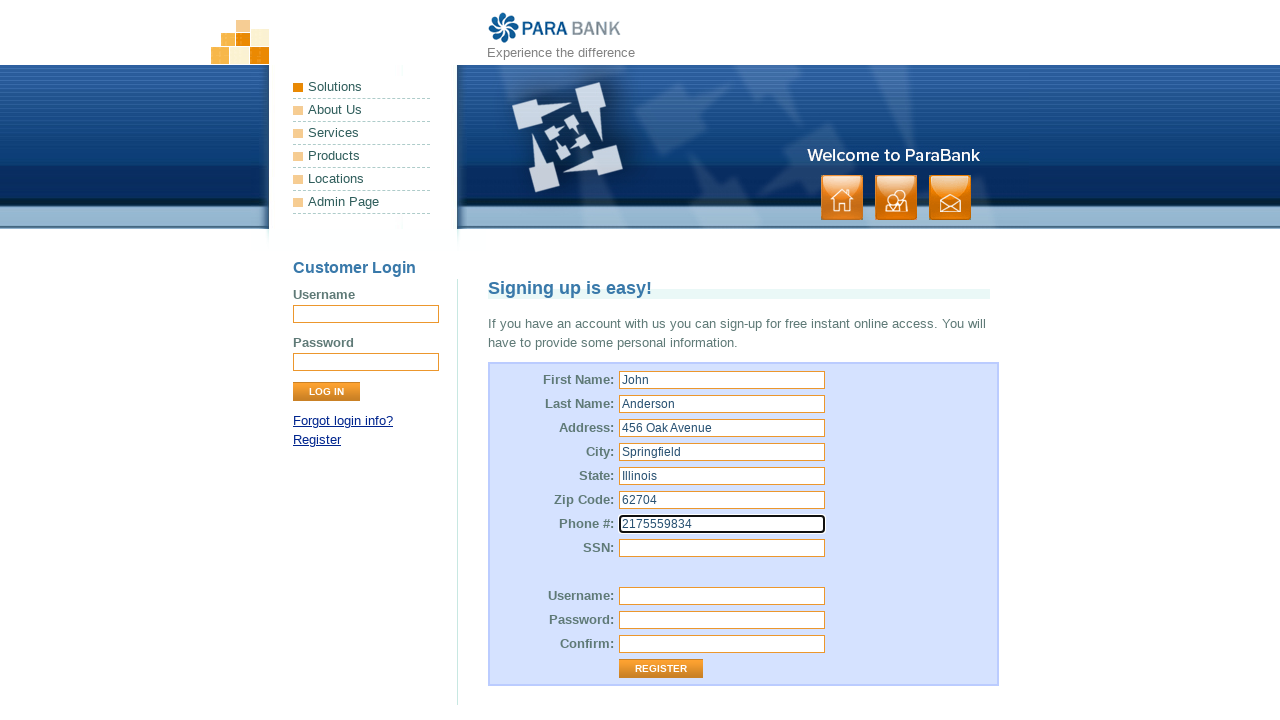

Filled in SSN: 123456789 on input[name='customer.ssn']
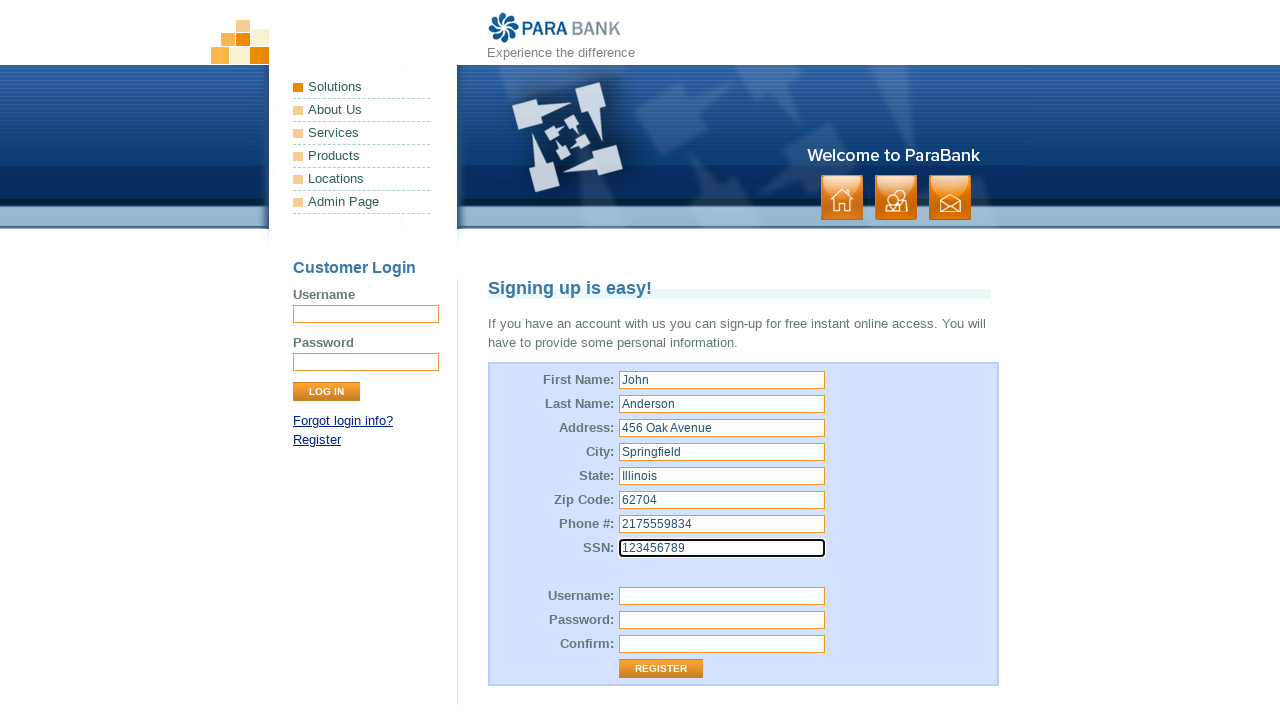

Filled in username: johna_test2024 on input[name='customer.username']
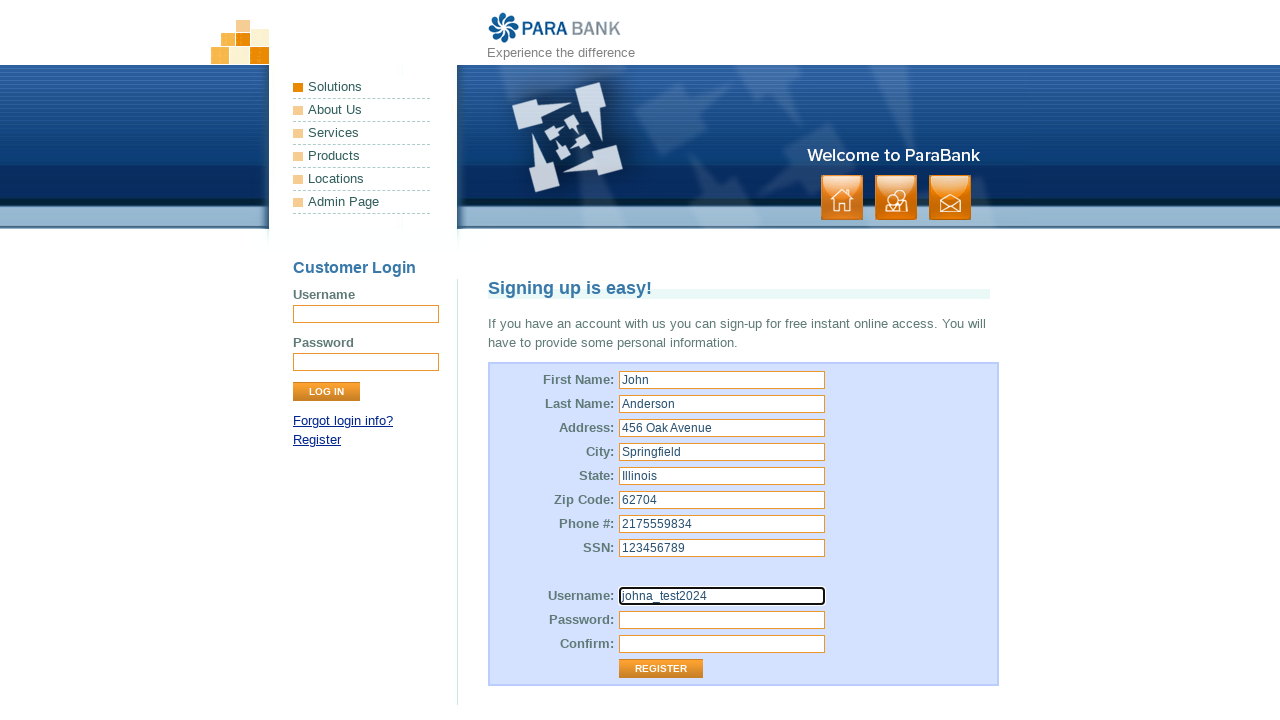

Filled in password on input[name='customer.password']
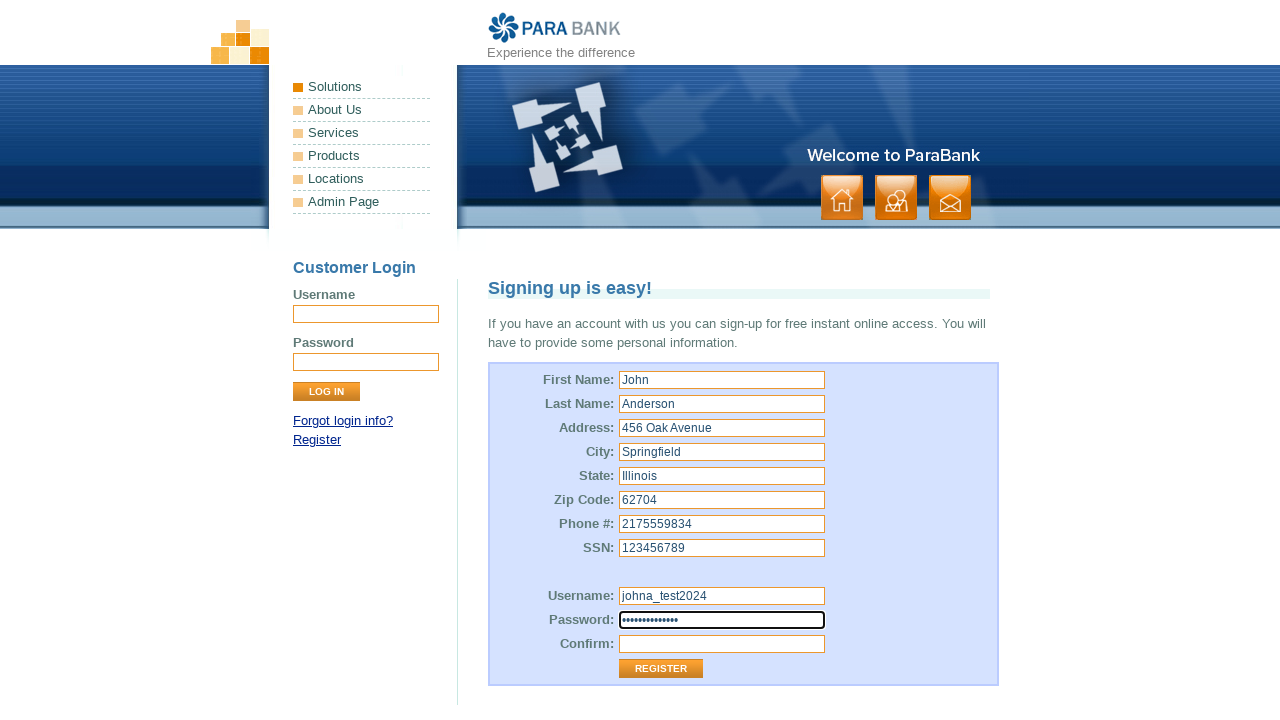

Filled in repeated password on input[name='repeatedPassword']
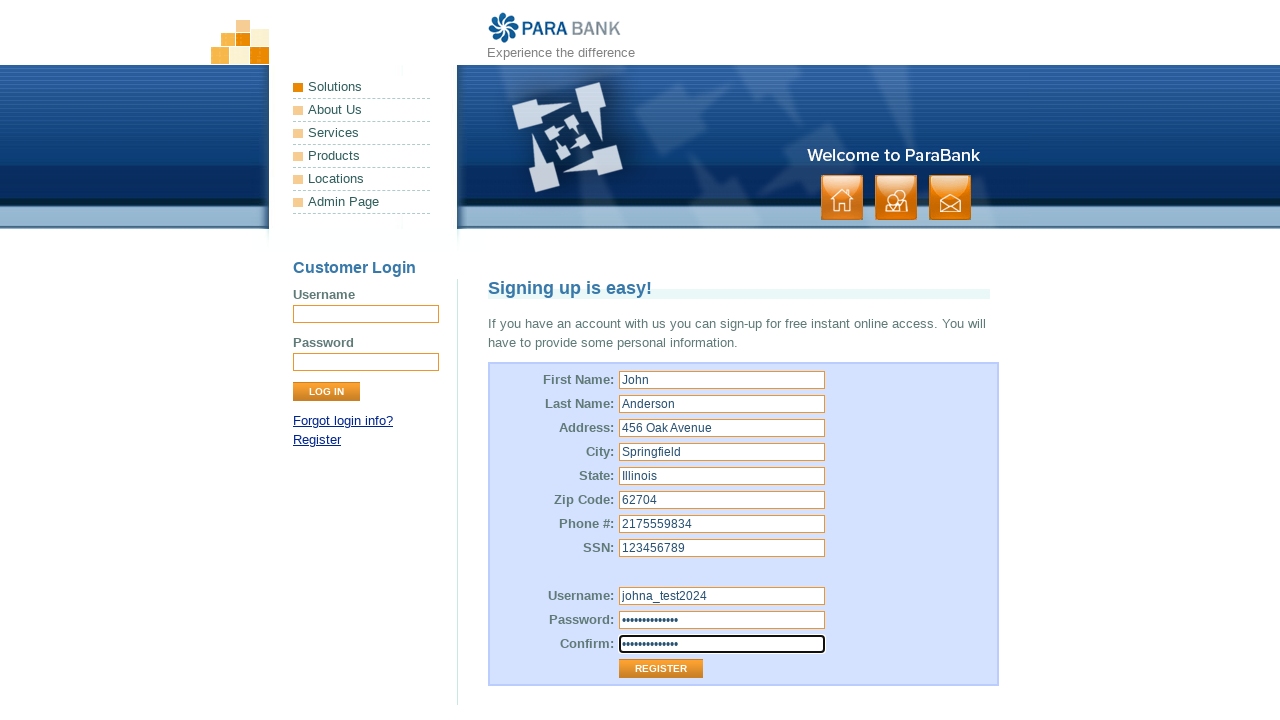

Clicked Register button to submit form at (661, 669) on input[value='Register']
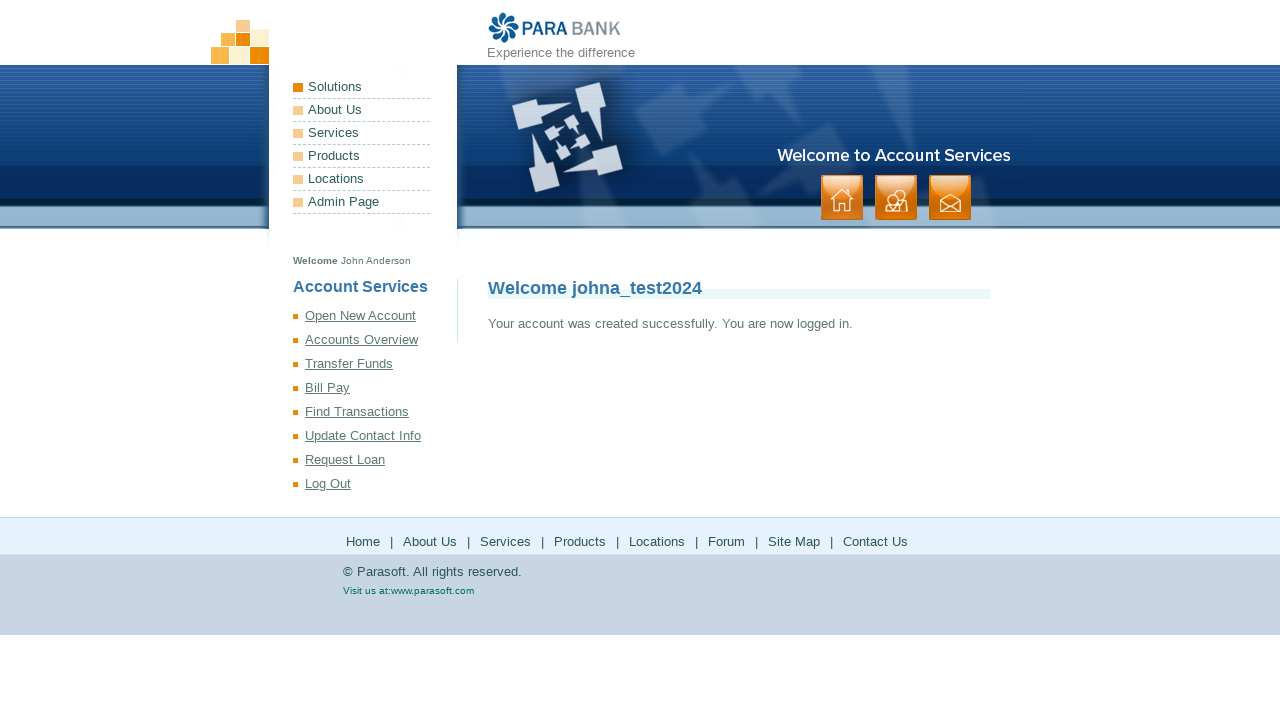

Verified successful registration - welcome message displayed
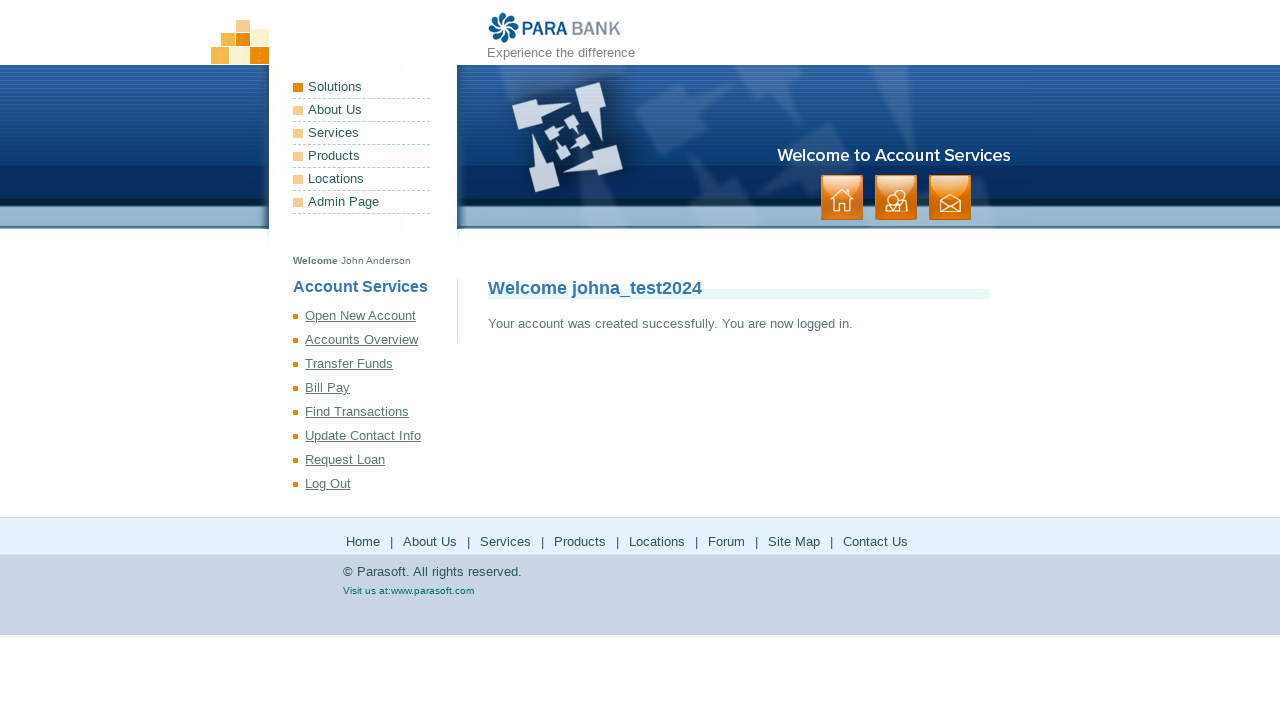

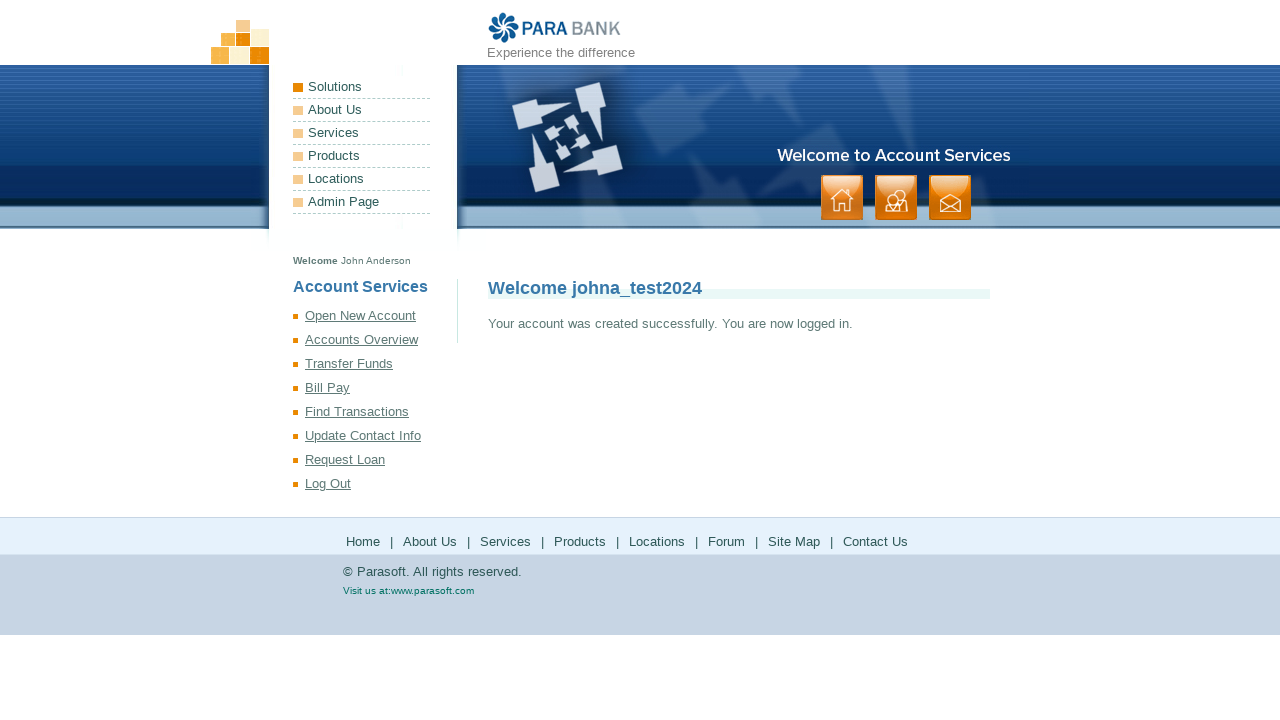